Tests OLX India website by entering a search query in the search box and clicking the "Load More" button to load additional listings.

Starting URL: https://www.olx.in/

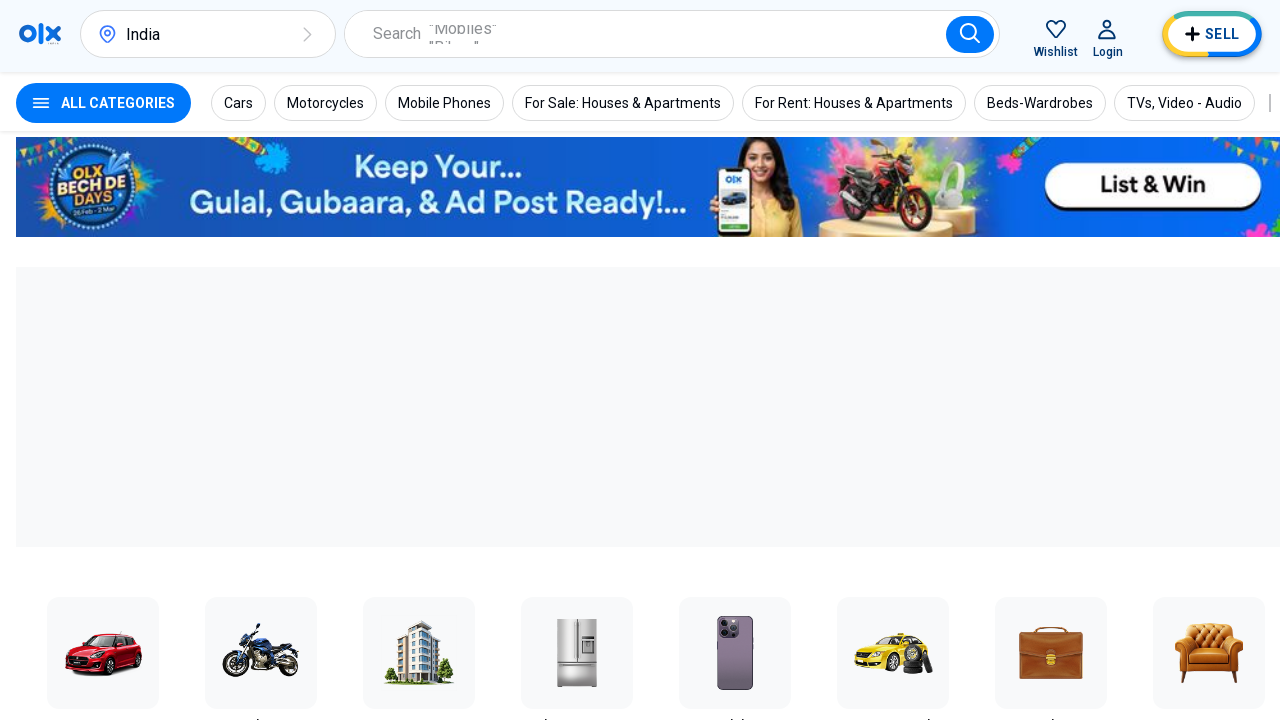

Filled search box with 'Honda Civic 2020' on input[data-aut-id='searchBox']
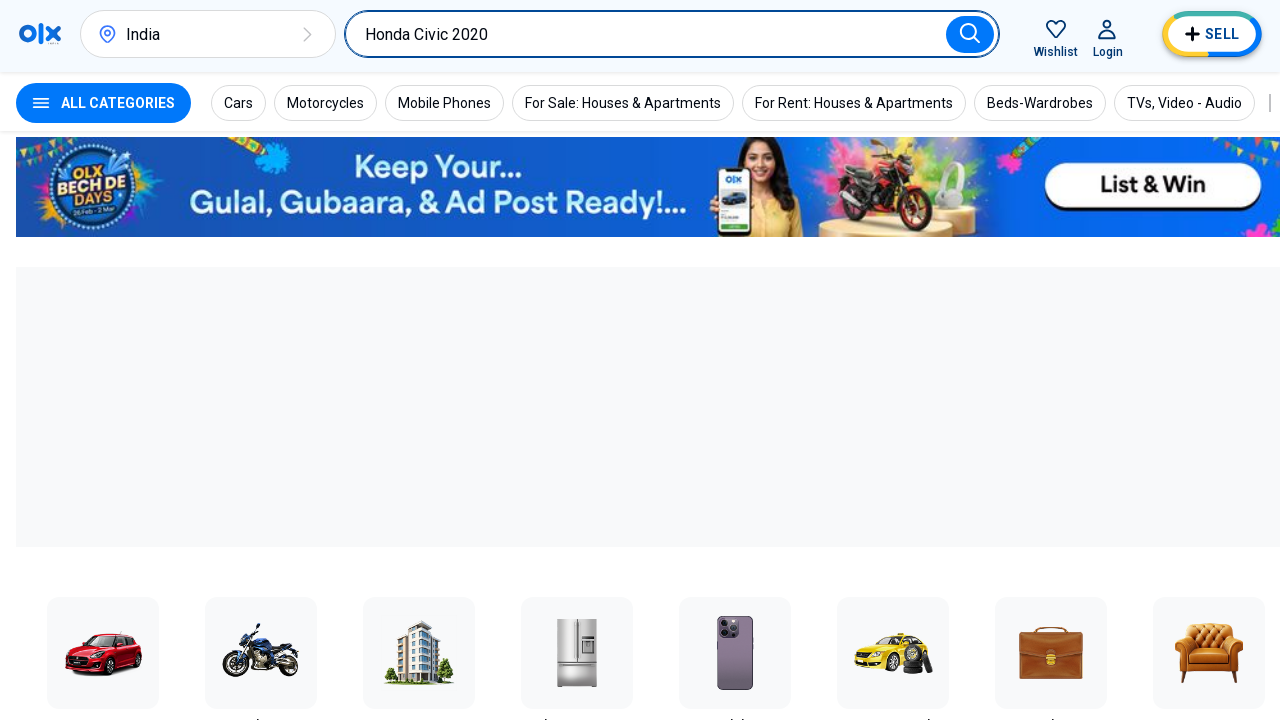

Load More button became visible
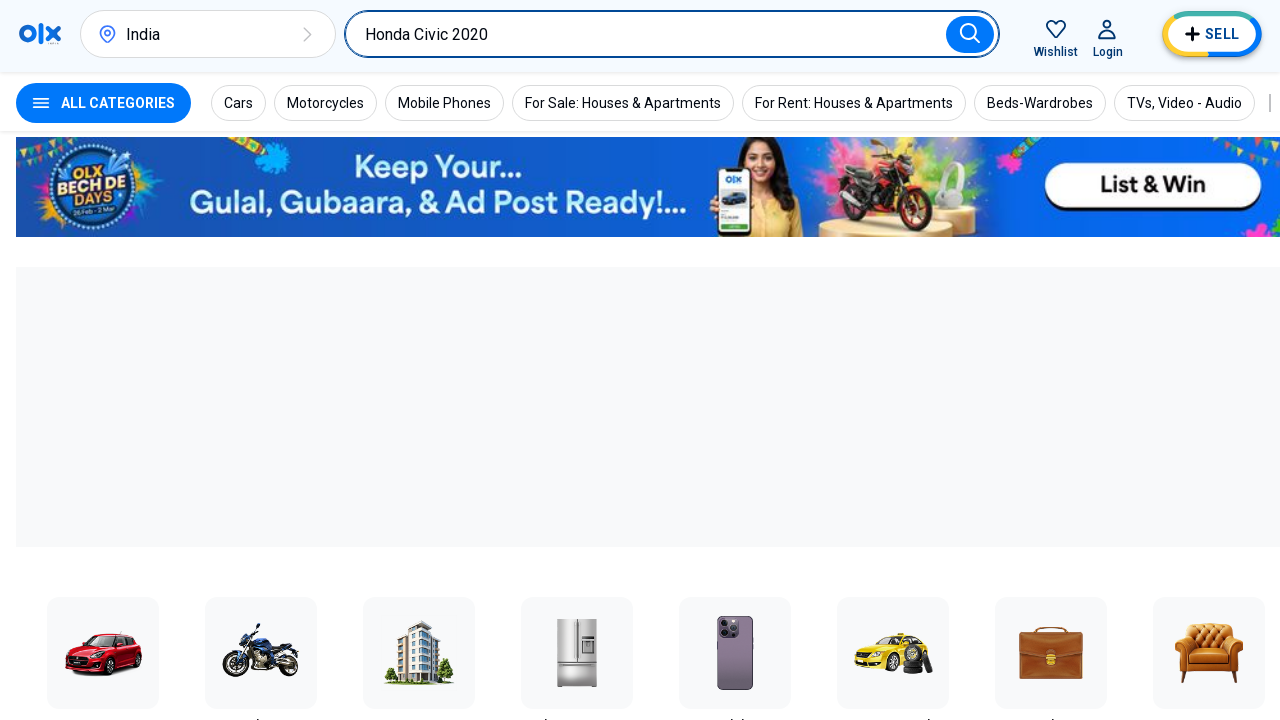

Clicked the Load More button at (656, 361) on button[data-aut-id='btnLoadMore']
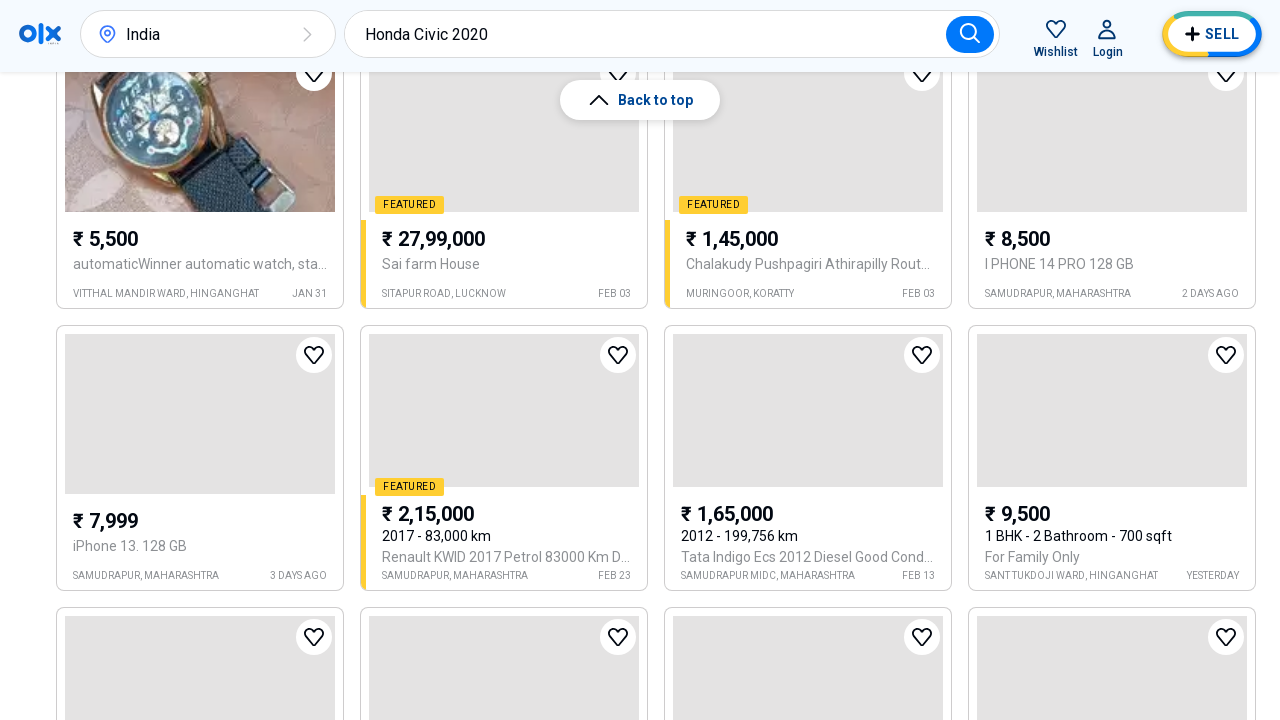

Additional listings loaded after clicking Load More
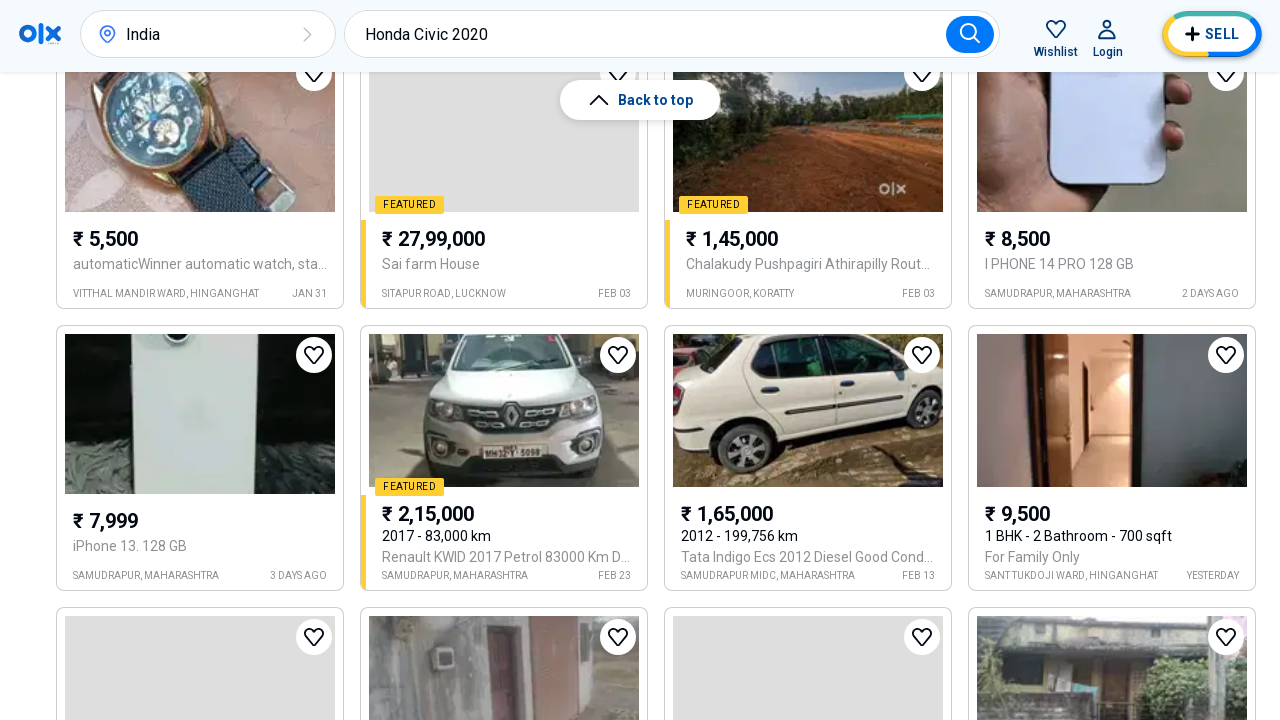

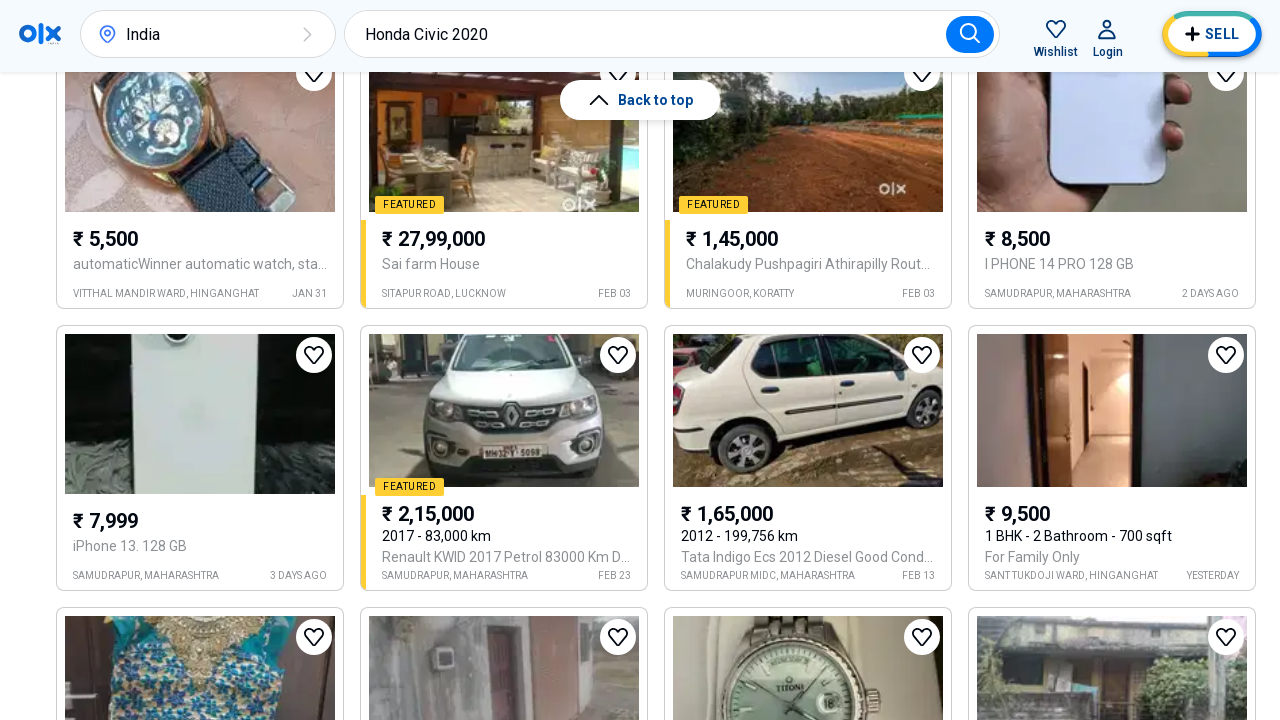